Tests pagination functionality on a web table by clicking through 4 pages and verifying that table data loads correctly on each page, then validates that a specific item exists in the table.

Starting URL: https://testautomationpractice.blogspot.com/

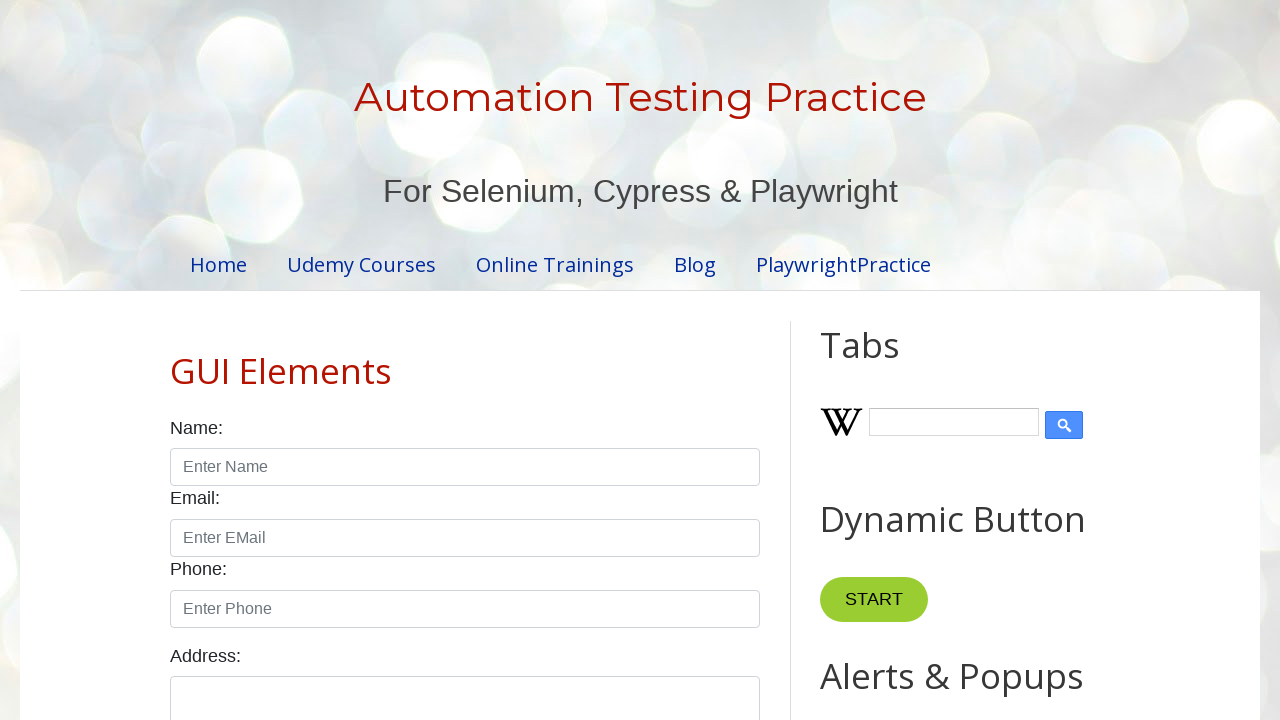

Clicked pagination link for page 1 at (416, 361) on //div[@id='HTML8']//a[text()='1']
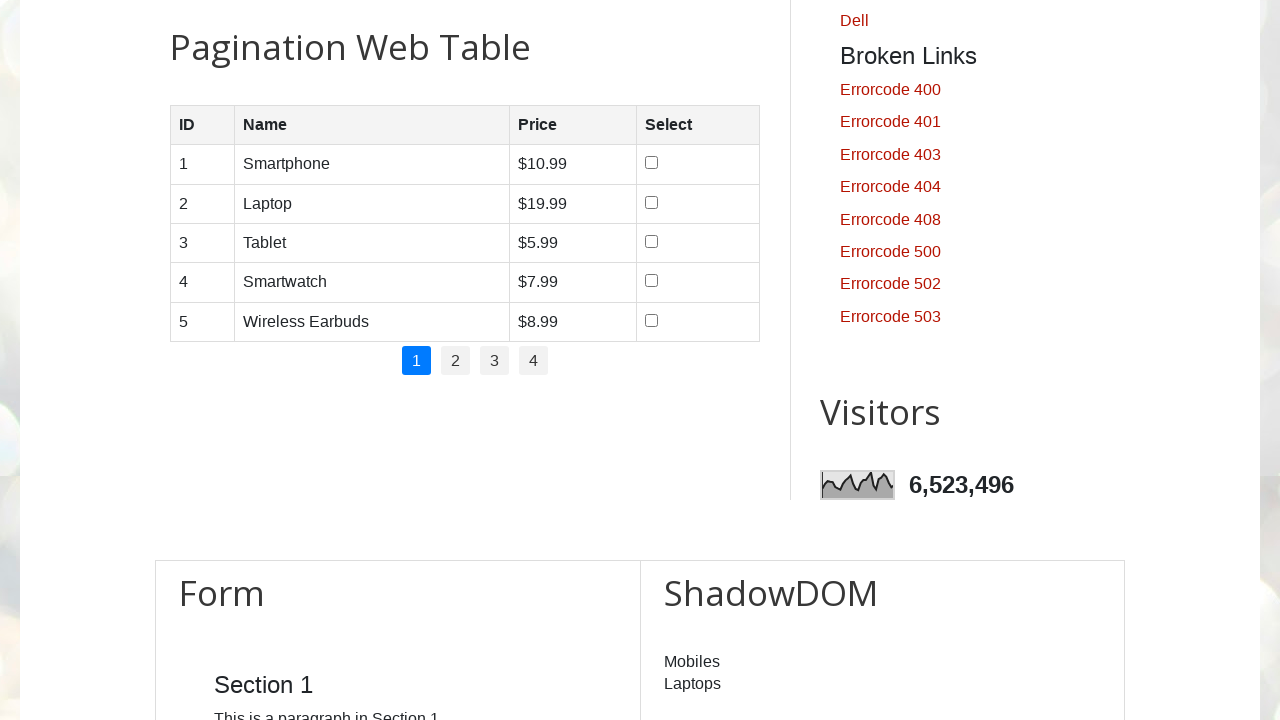

Table loaded on page 1
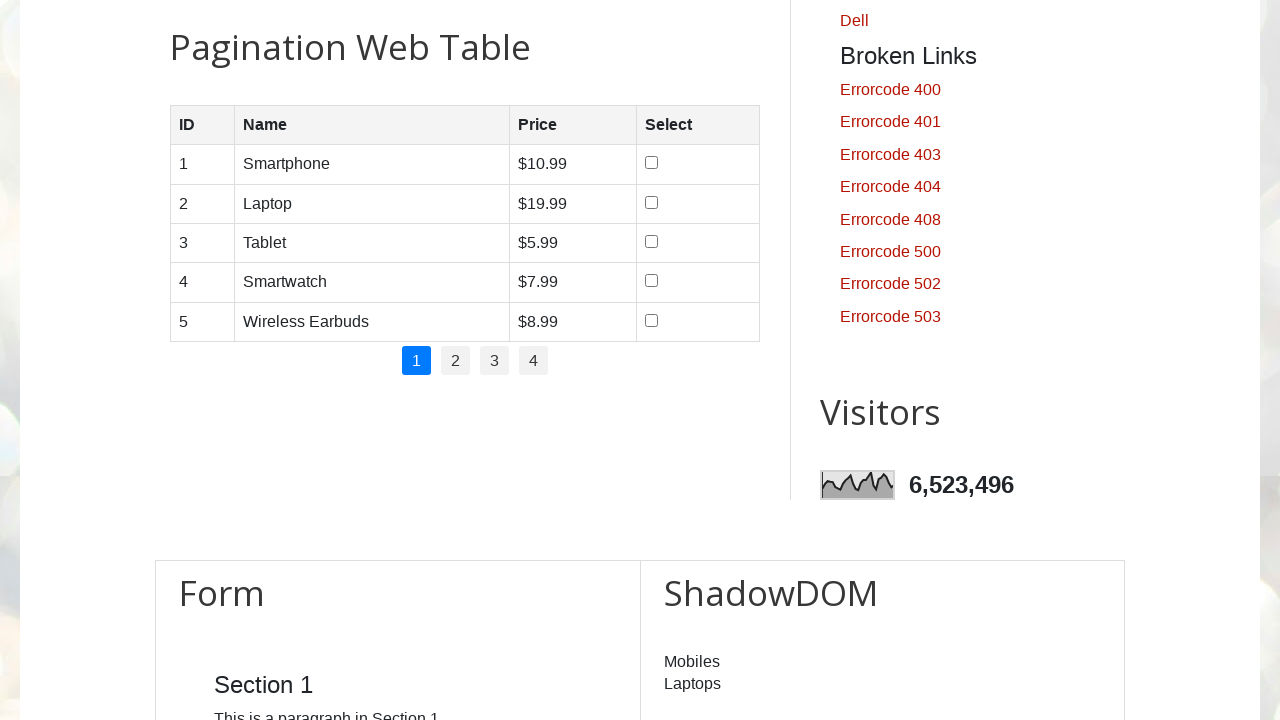

Waited for page 1 content to fully load
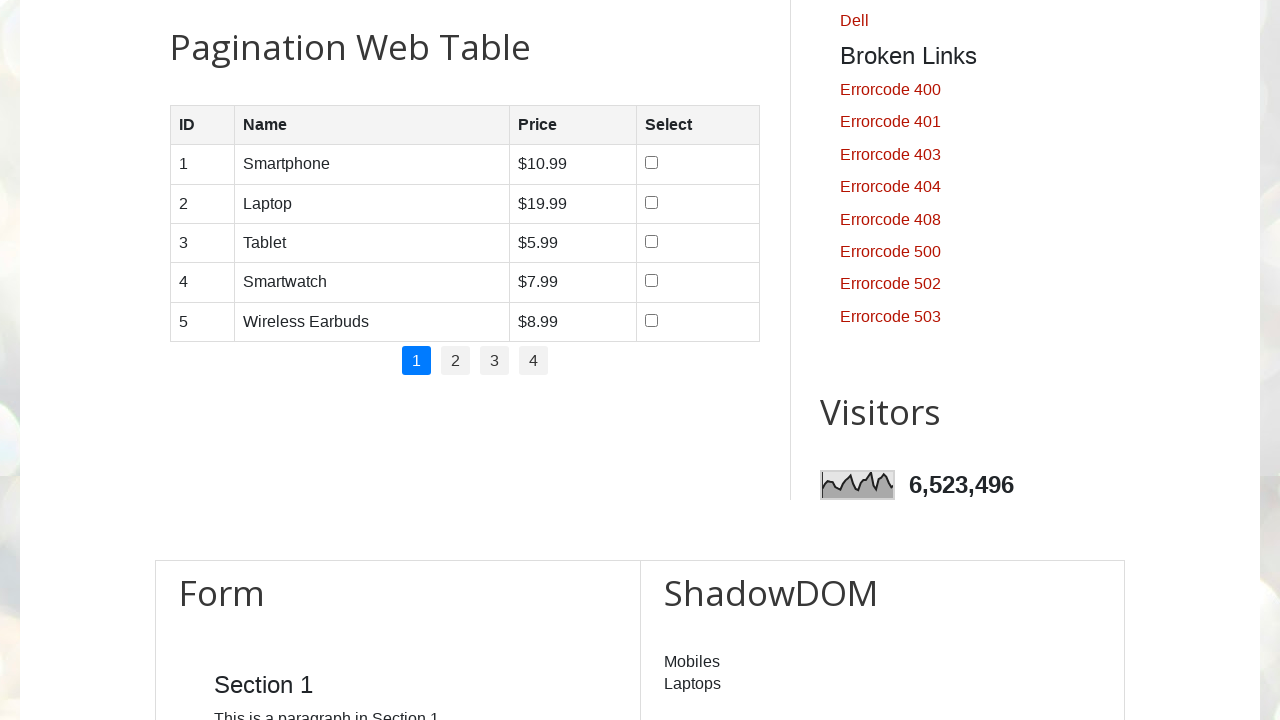

Verified 6 table rows present on page 1
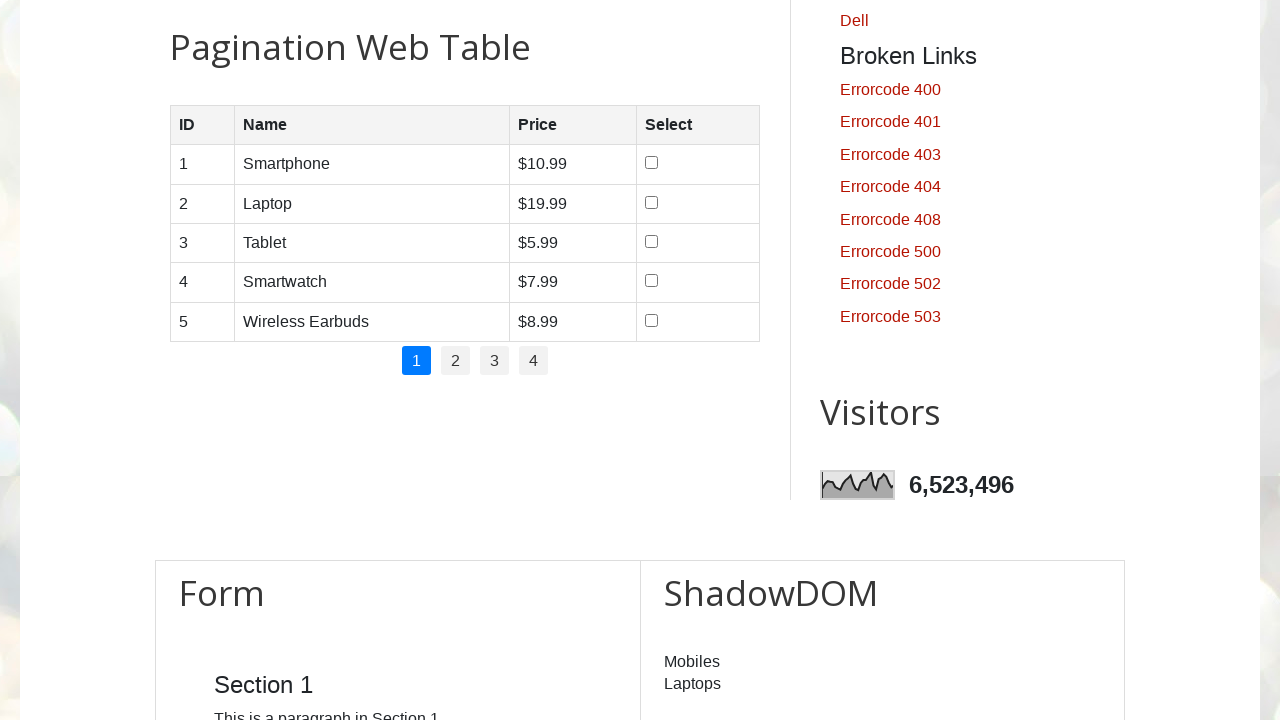

Clicked pagination link for page 2 at (456, 361) on //div[@id='HTML8']//a[text()='2']
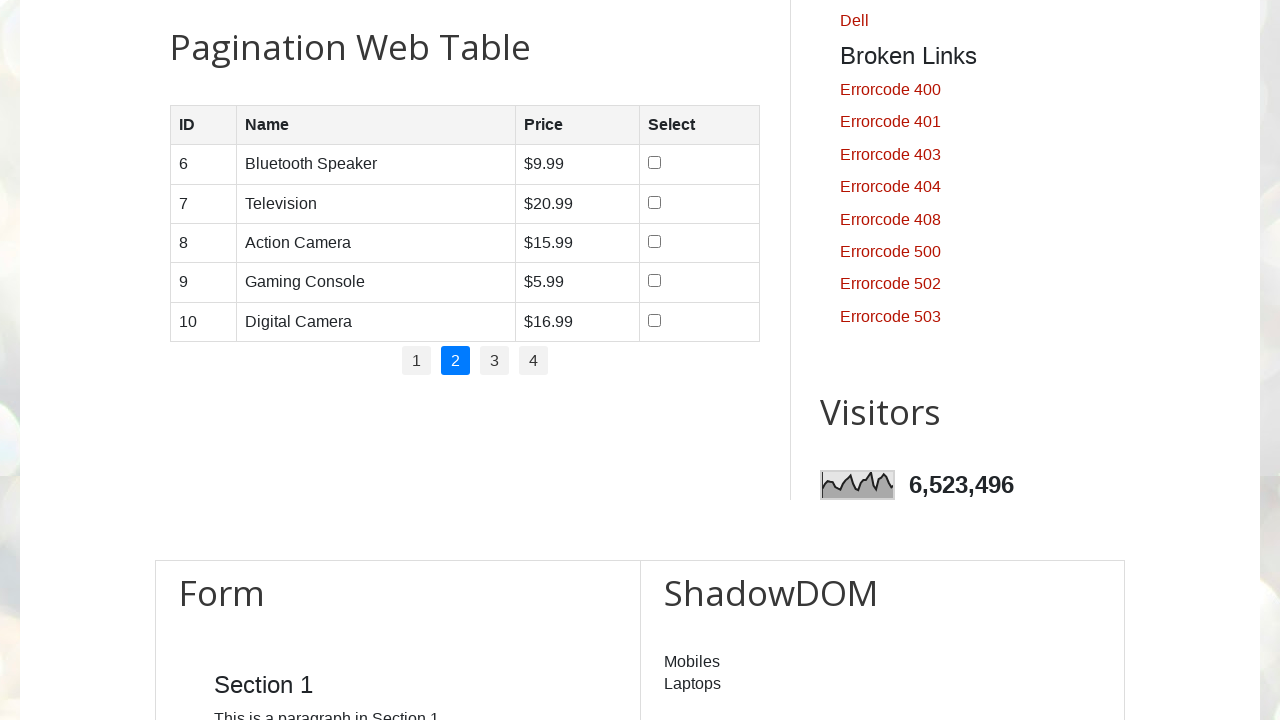

Table loaded on page 2
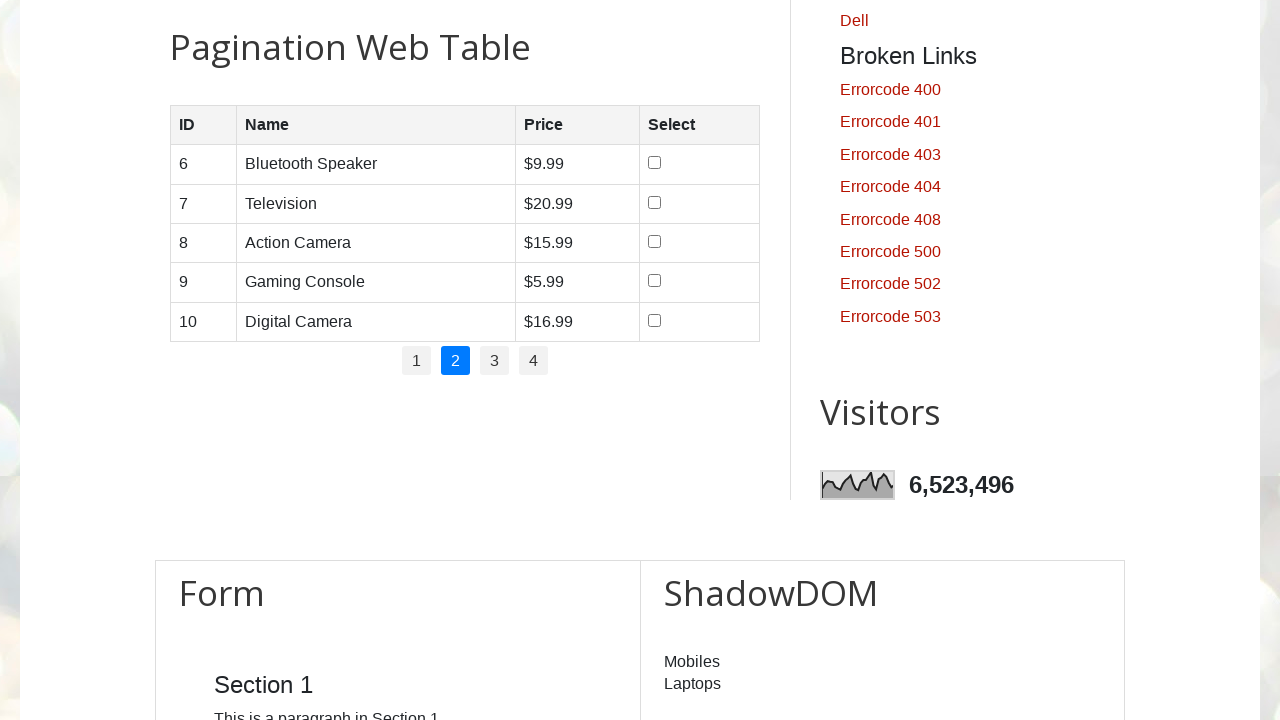

Waited for page 2 content to fully load
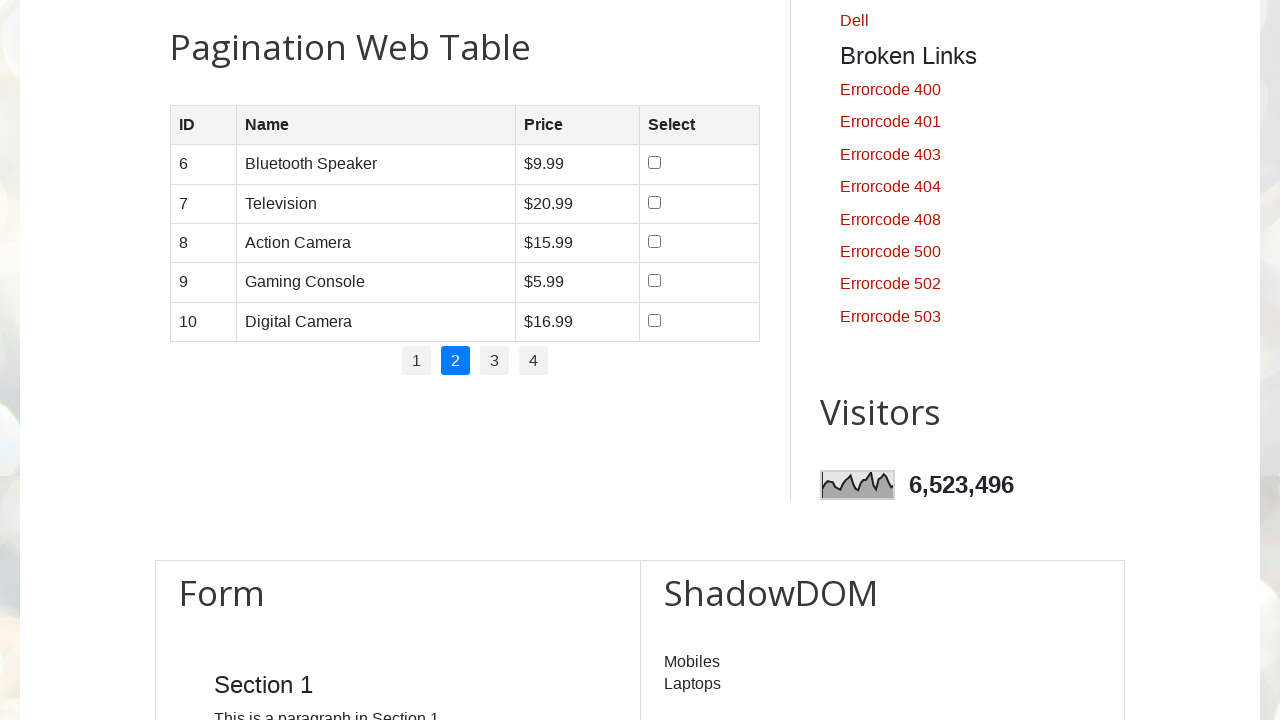

Verified 6 table rows present on page 2
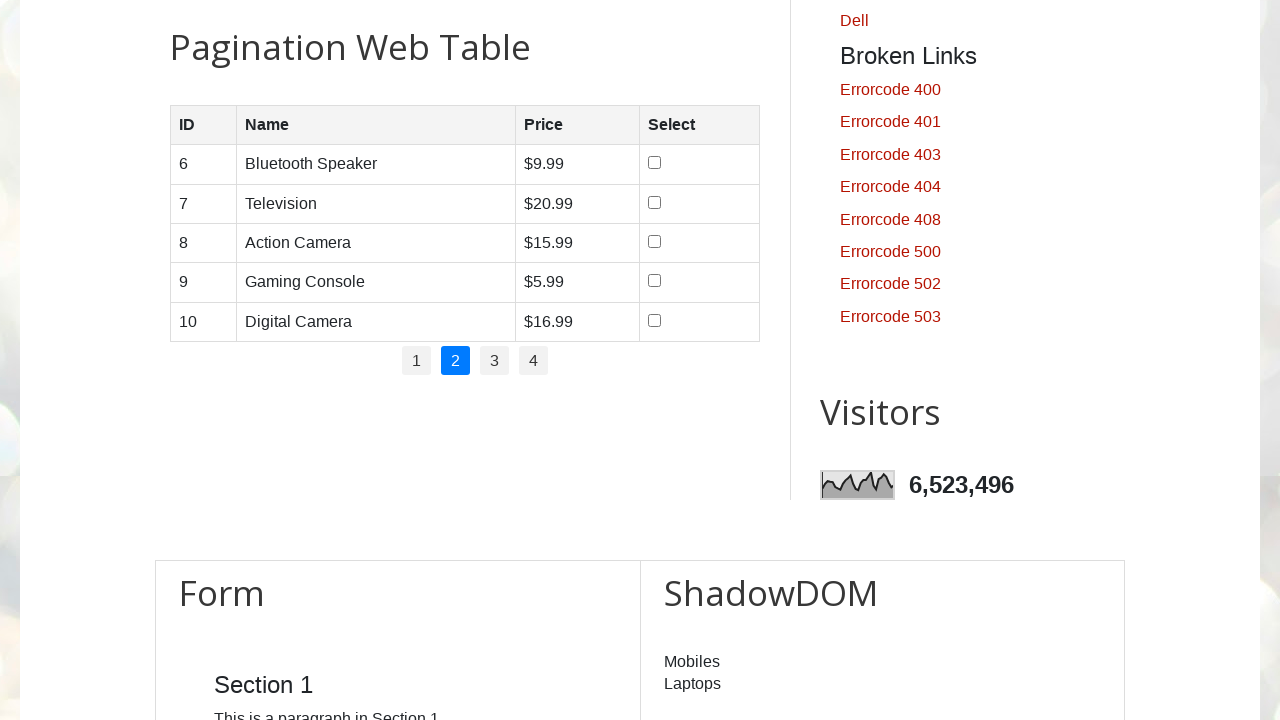

Clicked pagination link for page 3 at (494, 361) on //div[@id='HTML8']//a[text()='3']
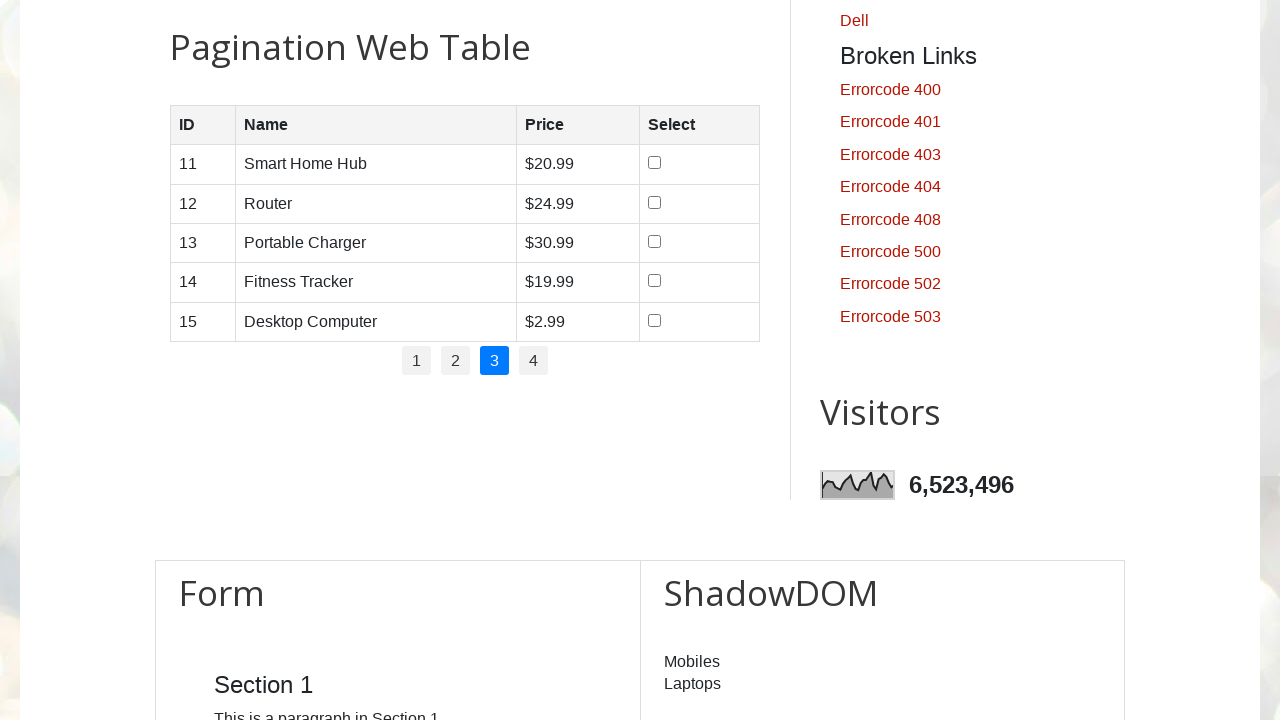

Table loaded on page 3
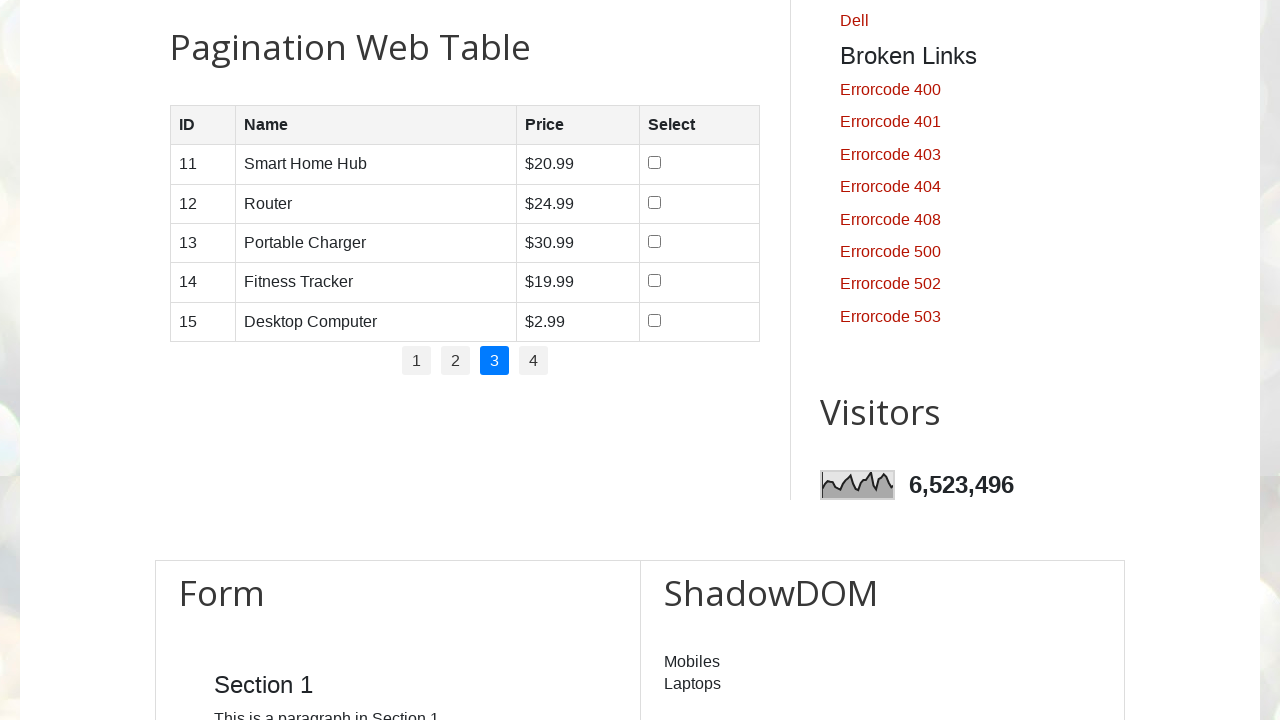

Waited for page 3 content to fully load
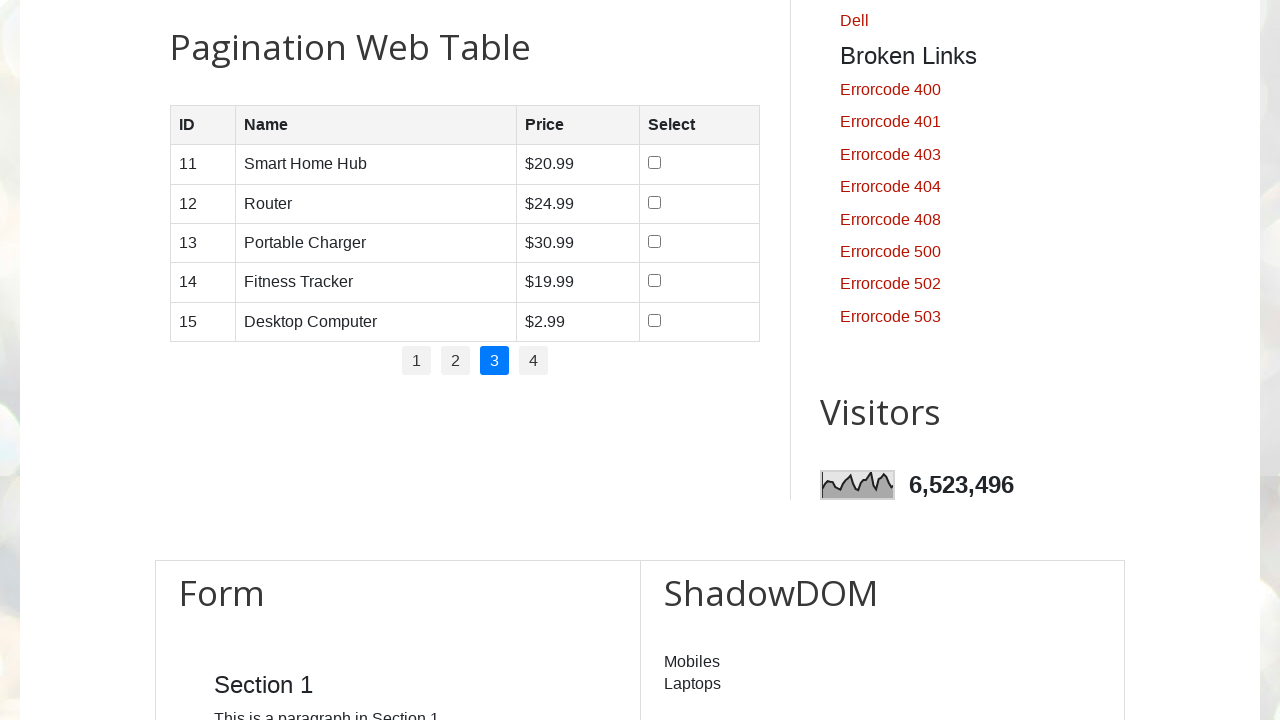

Verified 6 table rows present on page 3
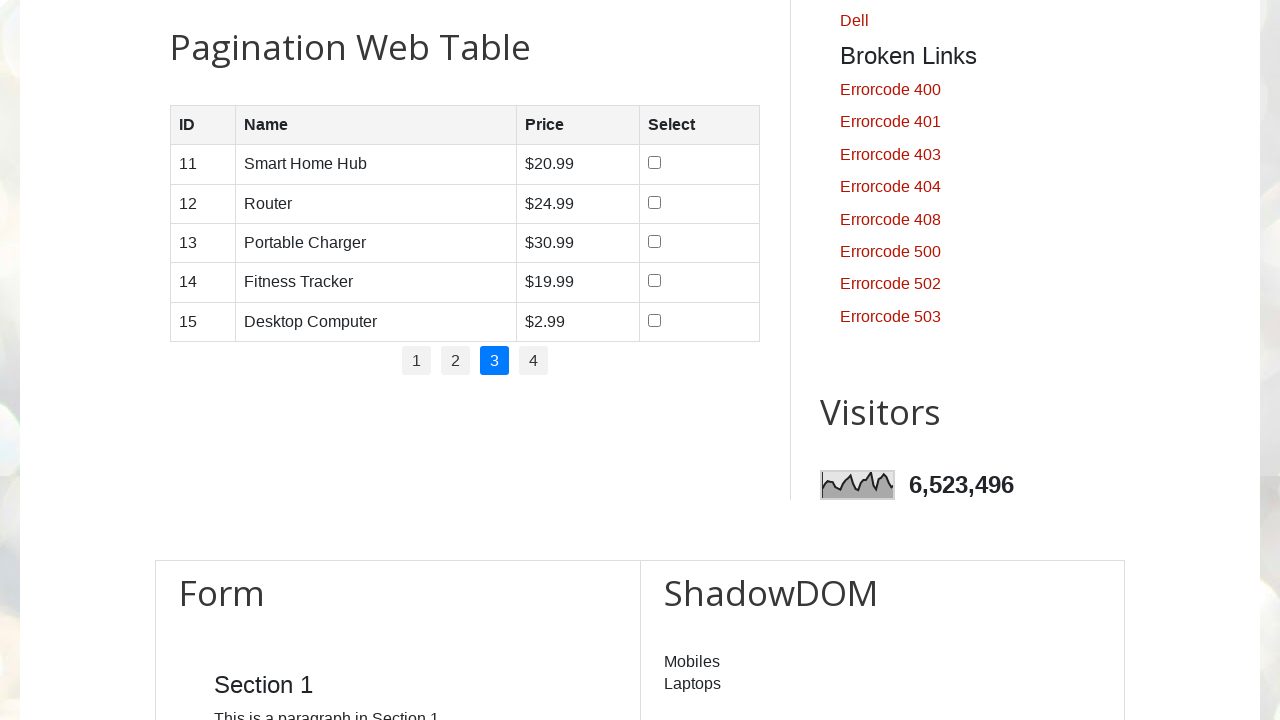

Clicked pagination link for page 4 at (534, 361) on //div[@id='HTML8']//a[text()='4']
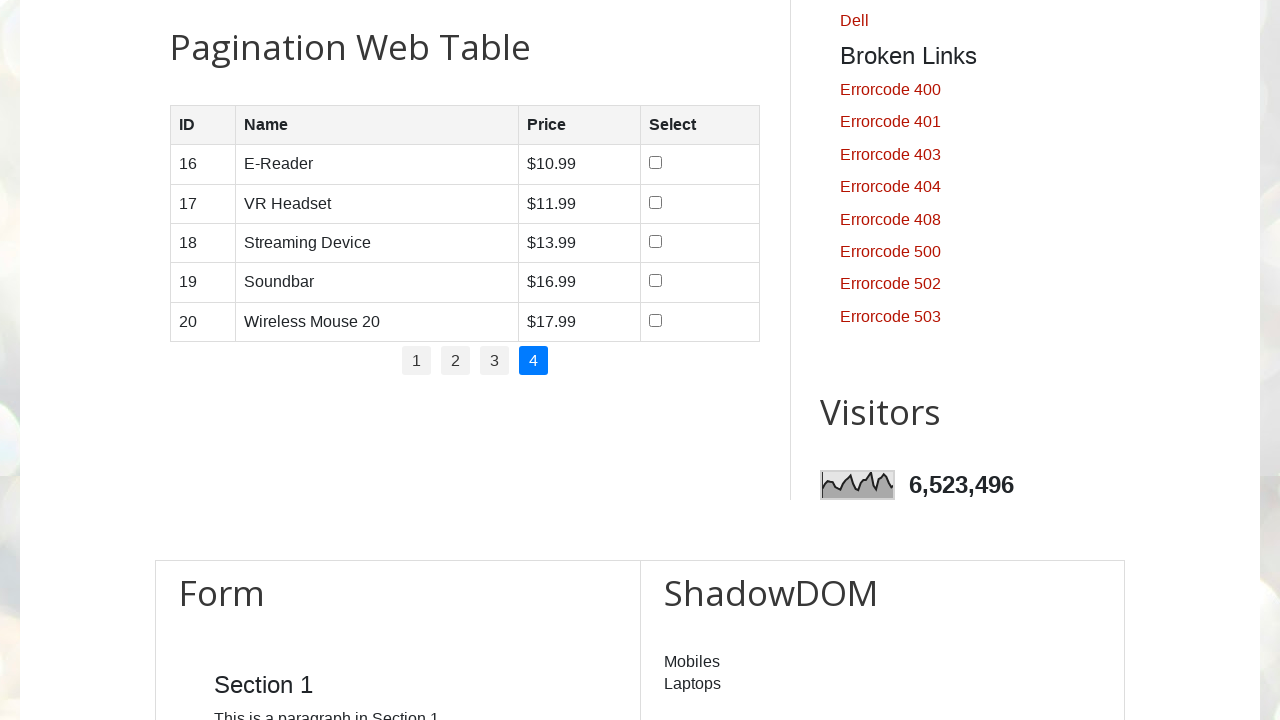

Table loaded on page 4
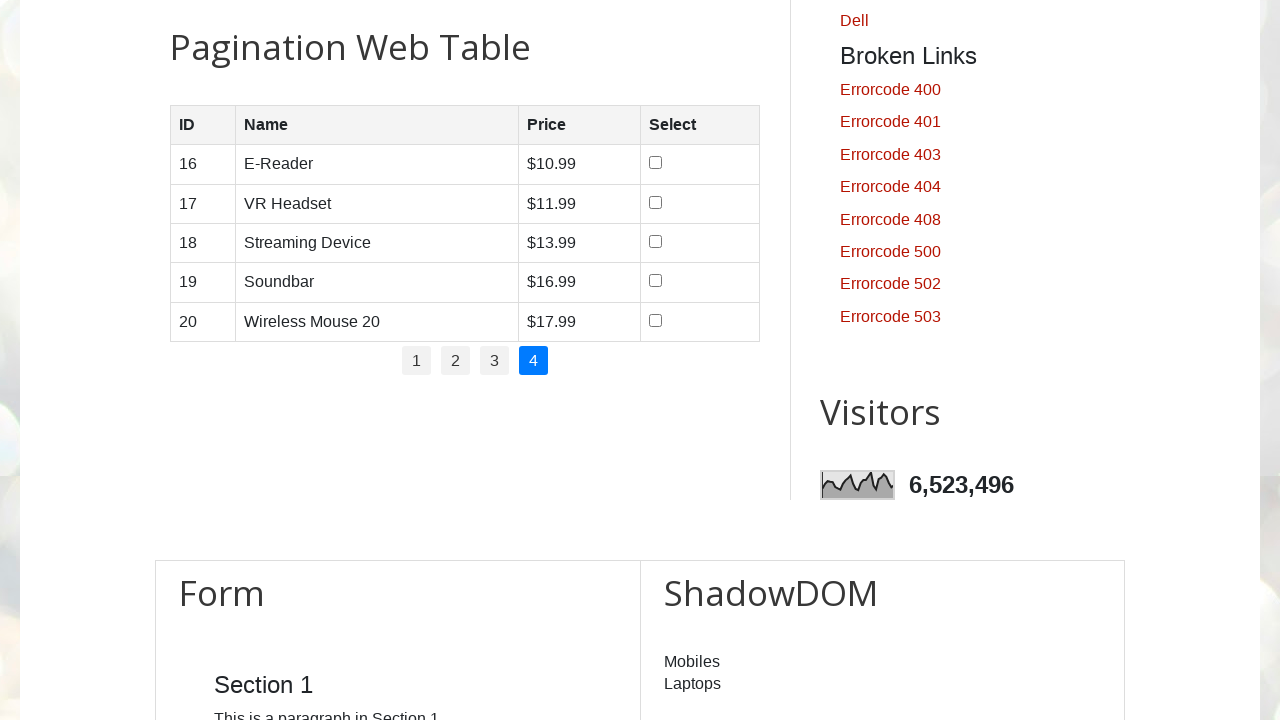

Waited for page 4 content to fully load
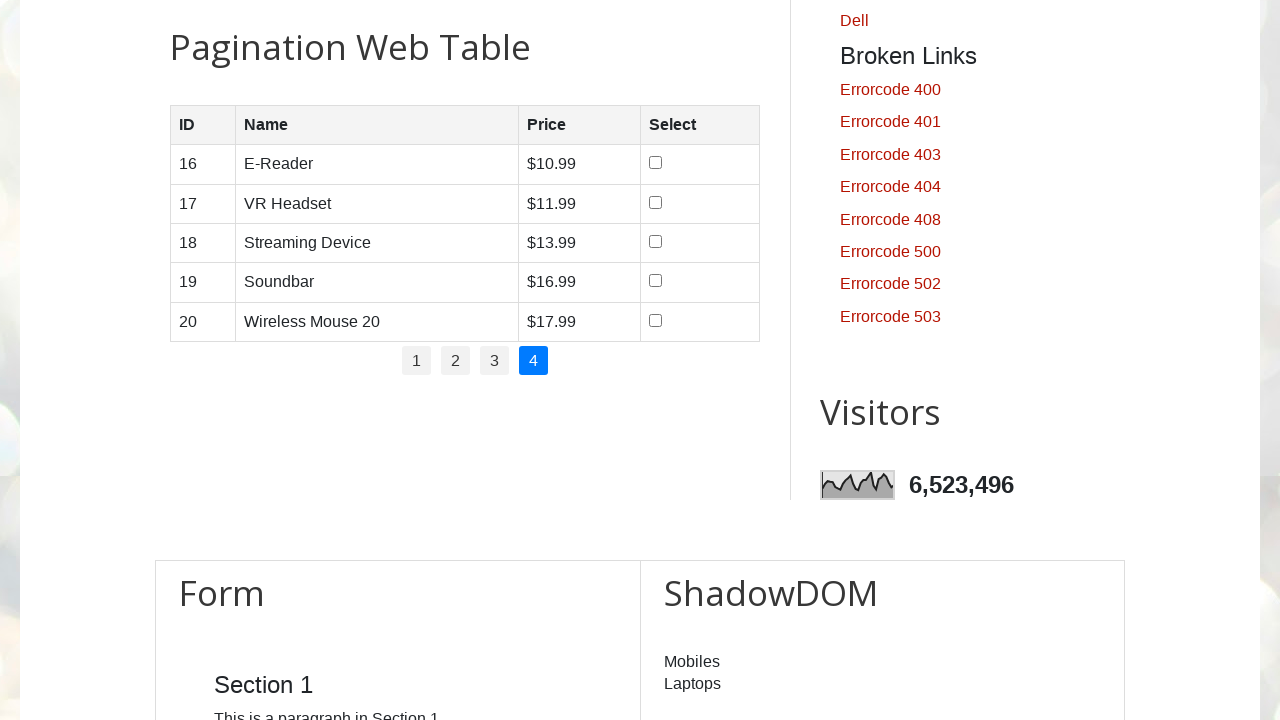

Verified 6 table rows present on page 4
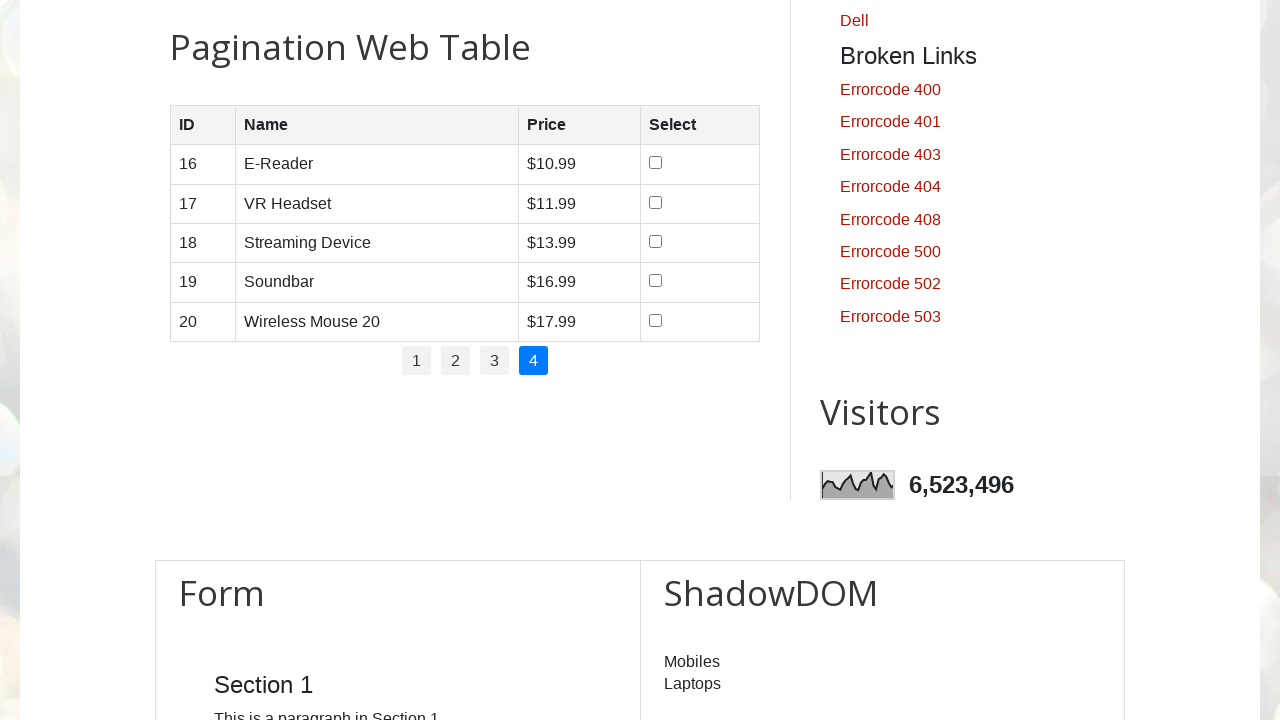

Final table structure verification completed
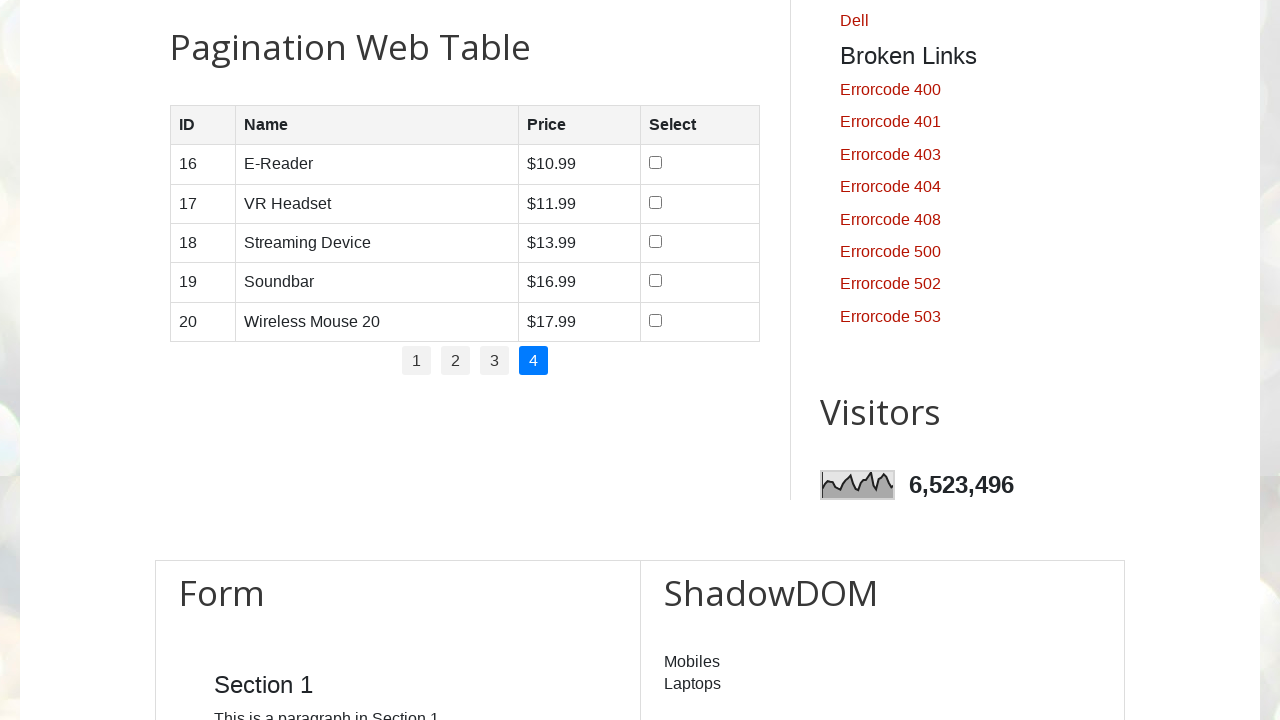

Verified 20 table cells with data exist
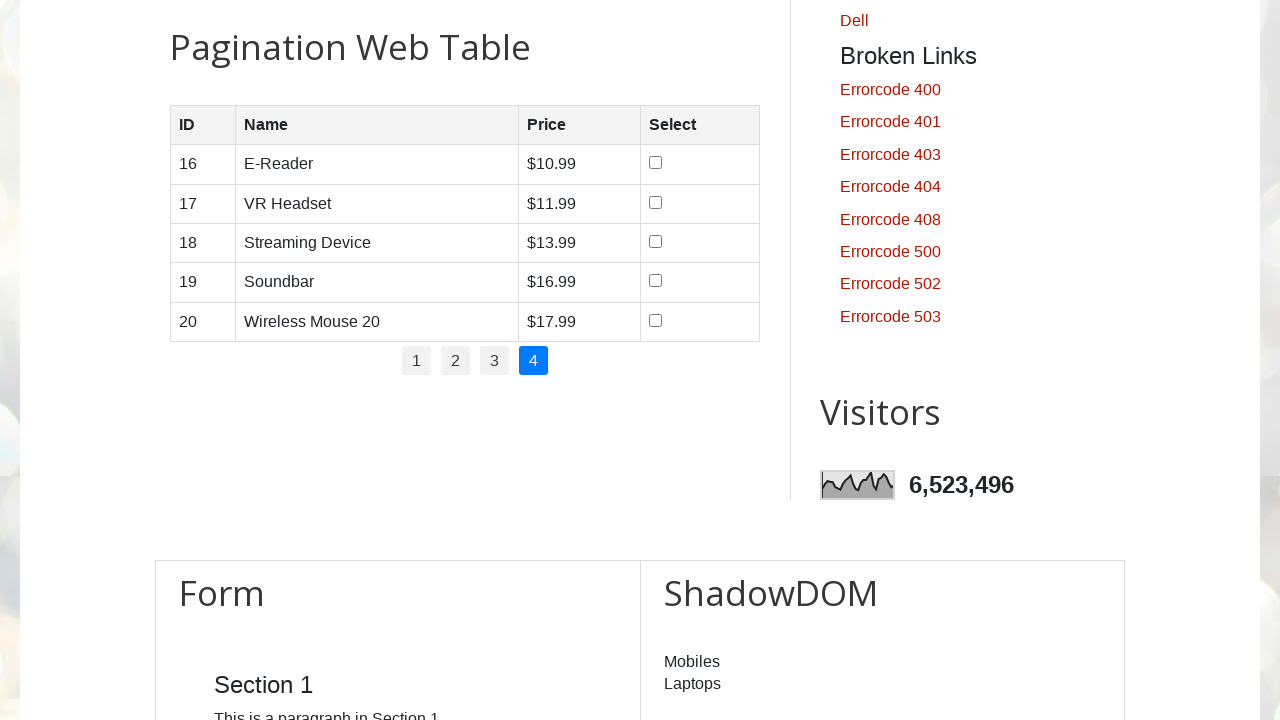

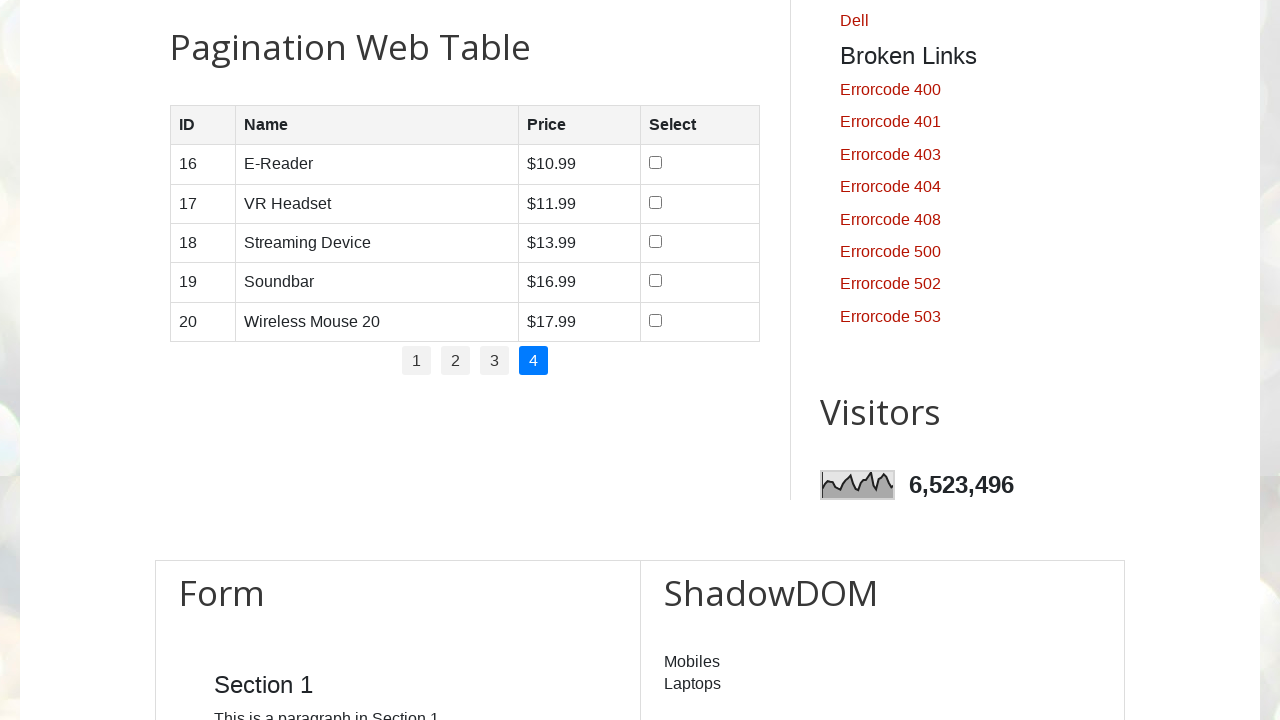